Tests scrolling functionality by scrolling down 250 pixels and then scrolling to the bottom of the page on a demo QA alerts page

Starting URL: https://demoqa.com/alerts

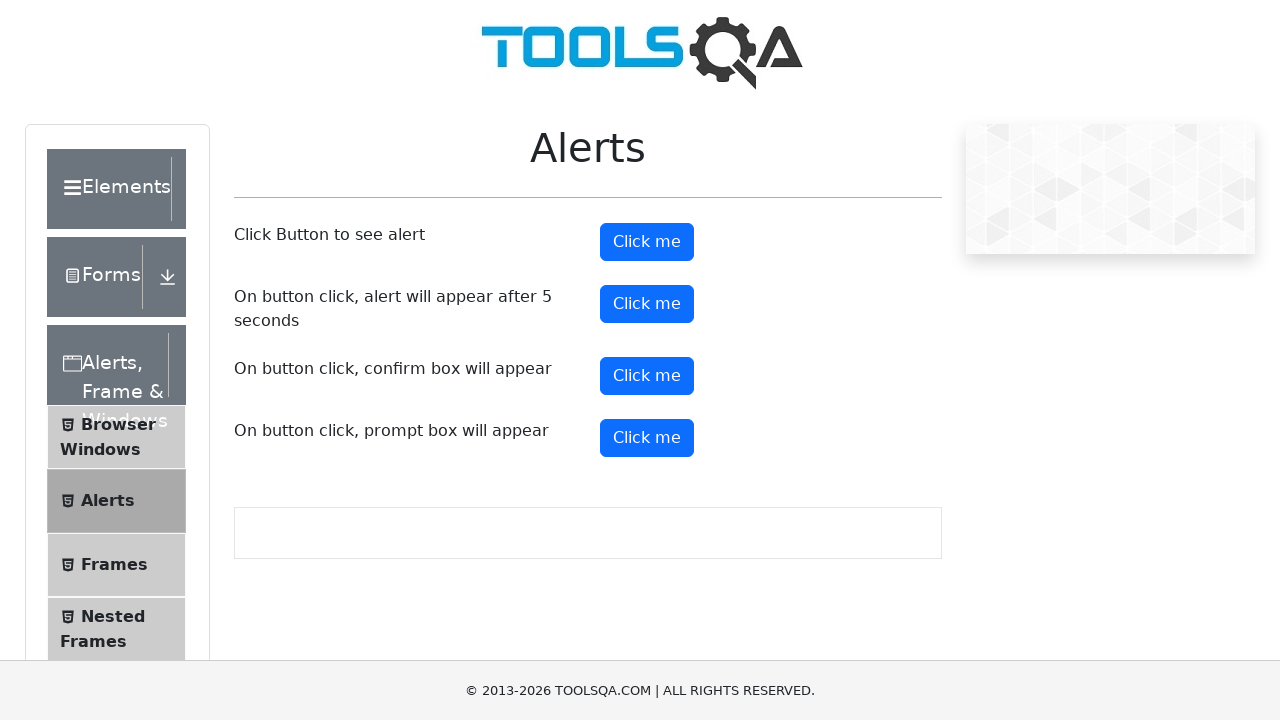

Scrolled down 250 pixels on the alerts page
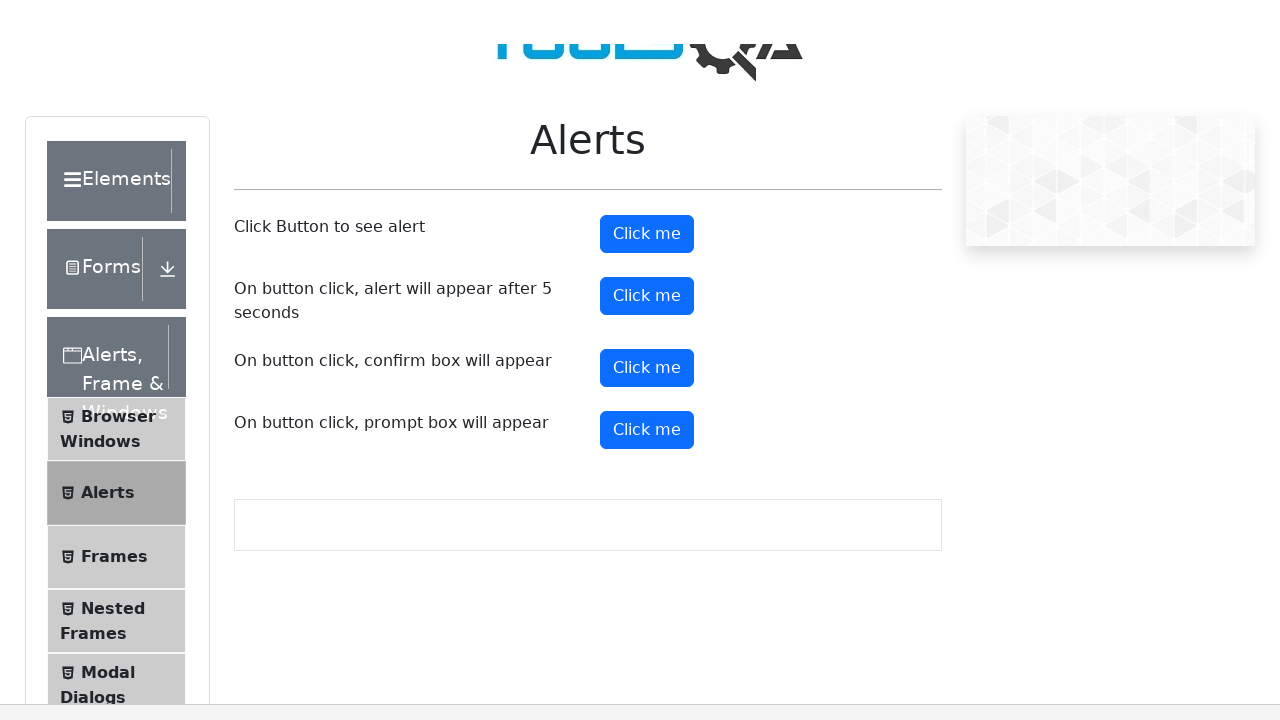

Waited 1 second for scroll animation to complete
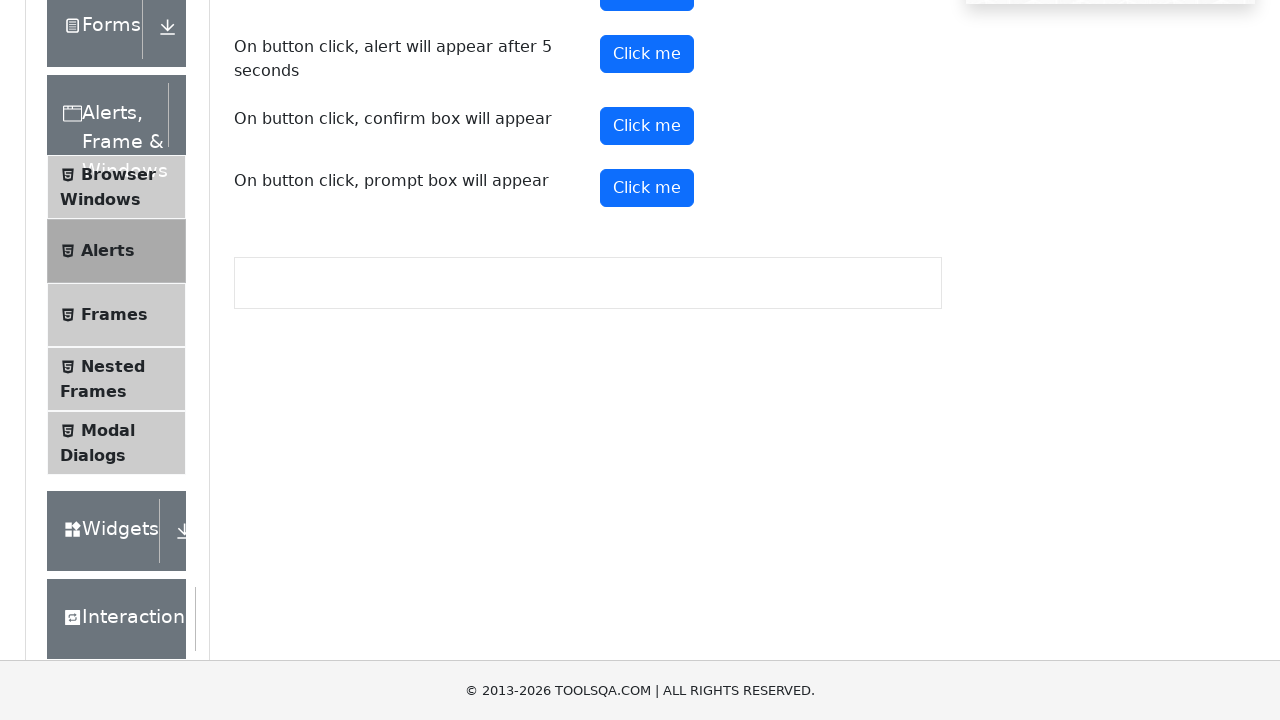

Scrolled to the bottom of the page
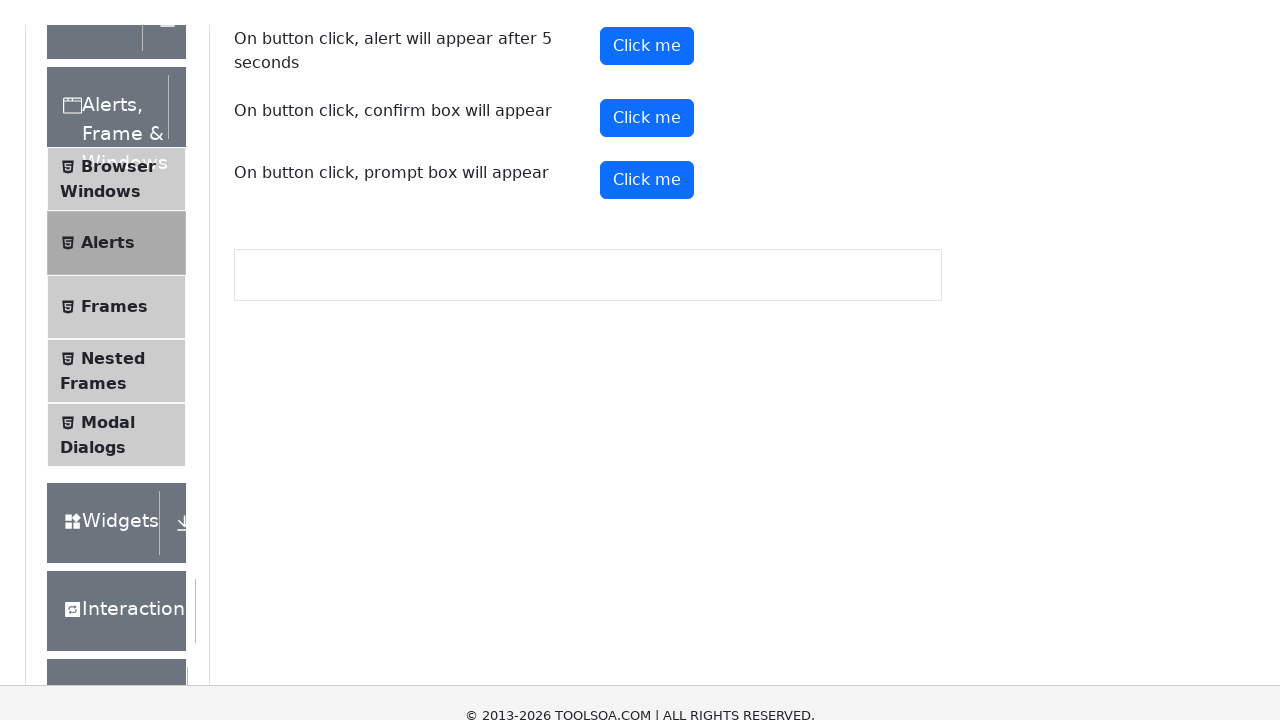

Waited 1 second for final scroll animation to complete
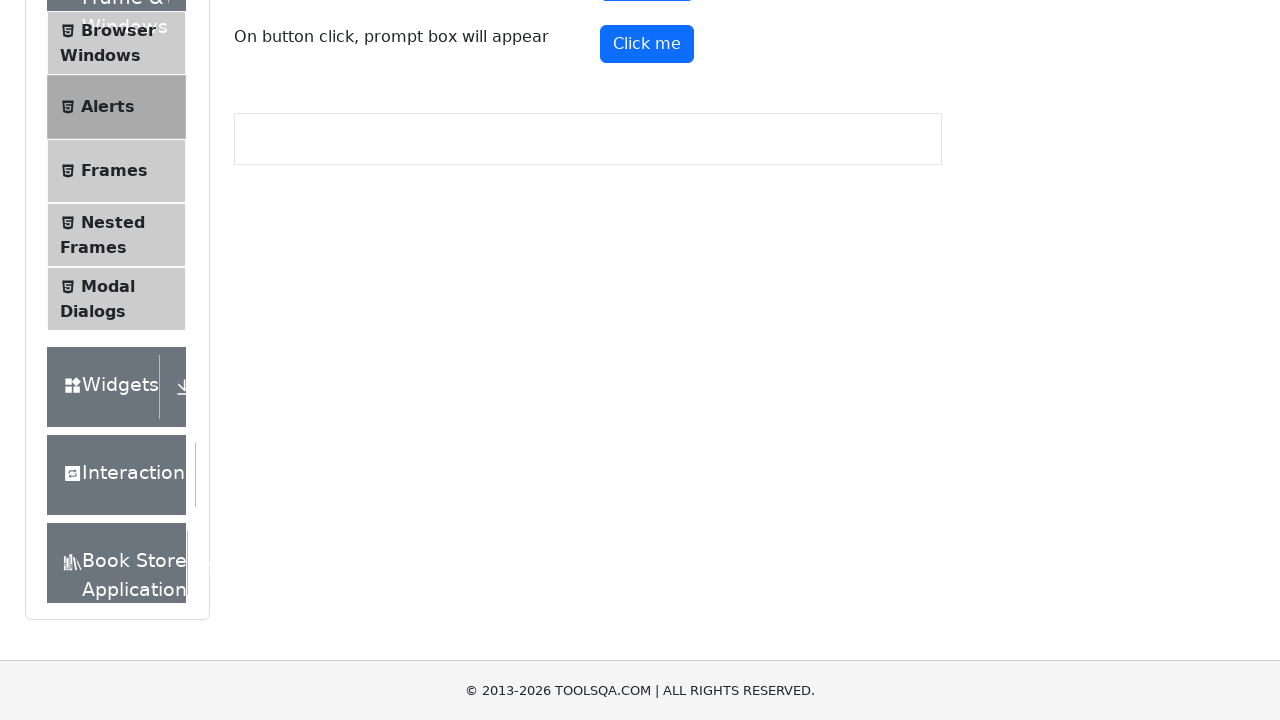

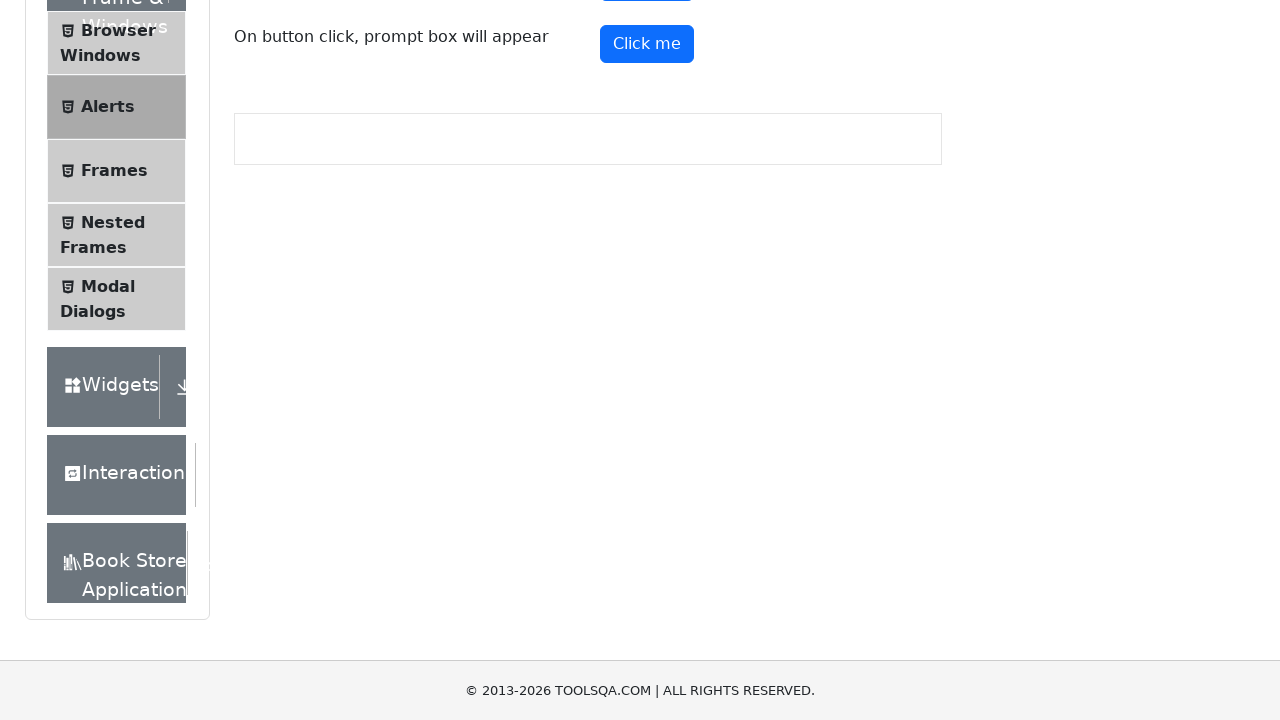